Tests clicking the Log in button on the DemoBlaze homepage

Starting URL: https://www.demoblaze.com/index.html

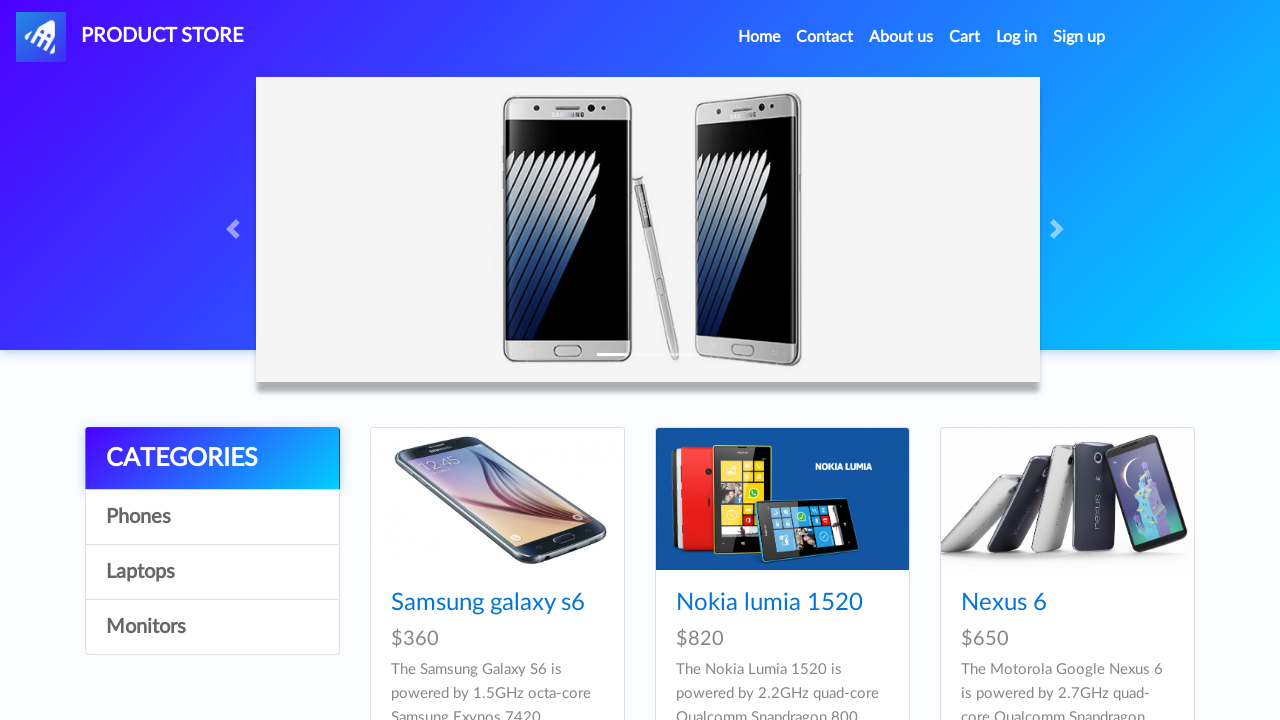

Navigated to DemoBlaze homepage
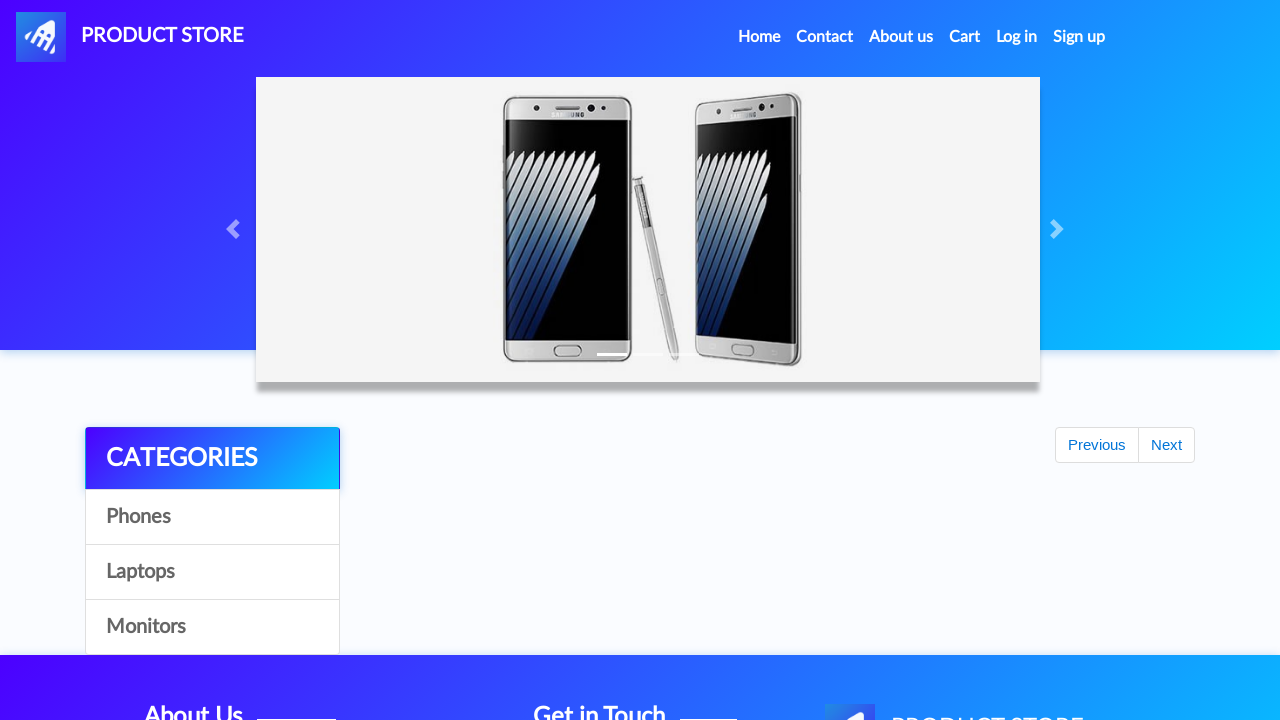

Clicked the Log in button at (1017, 37) on a#login2
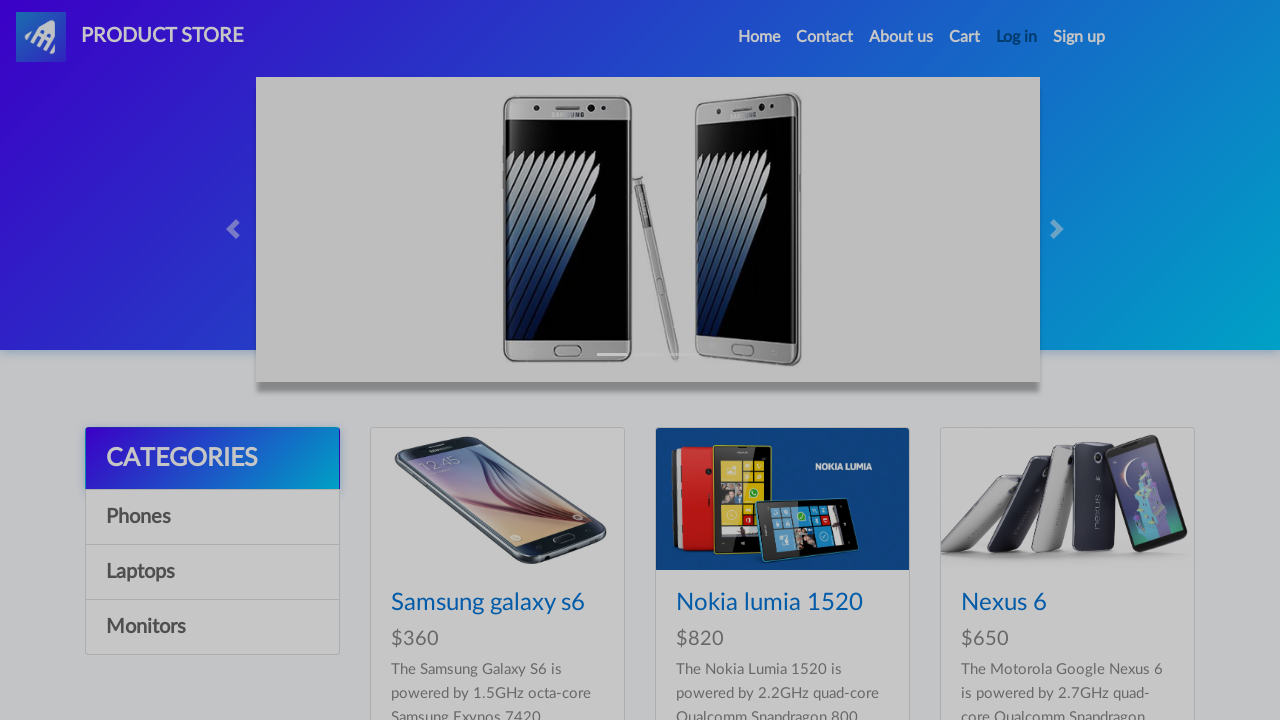

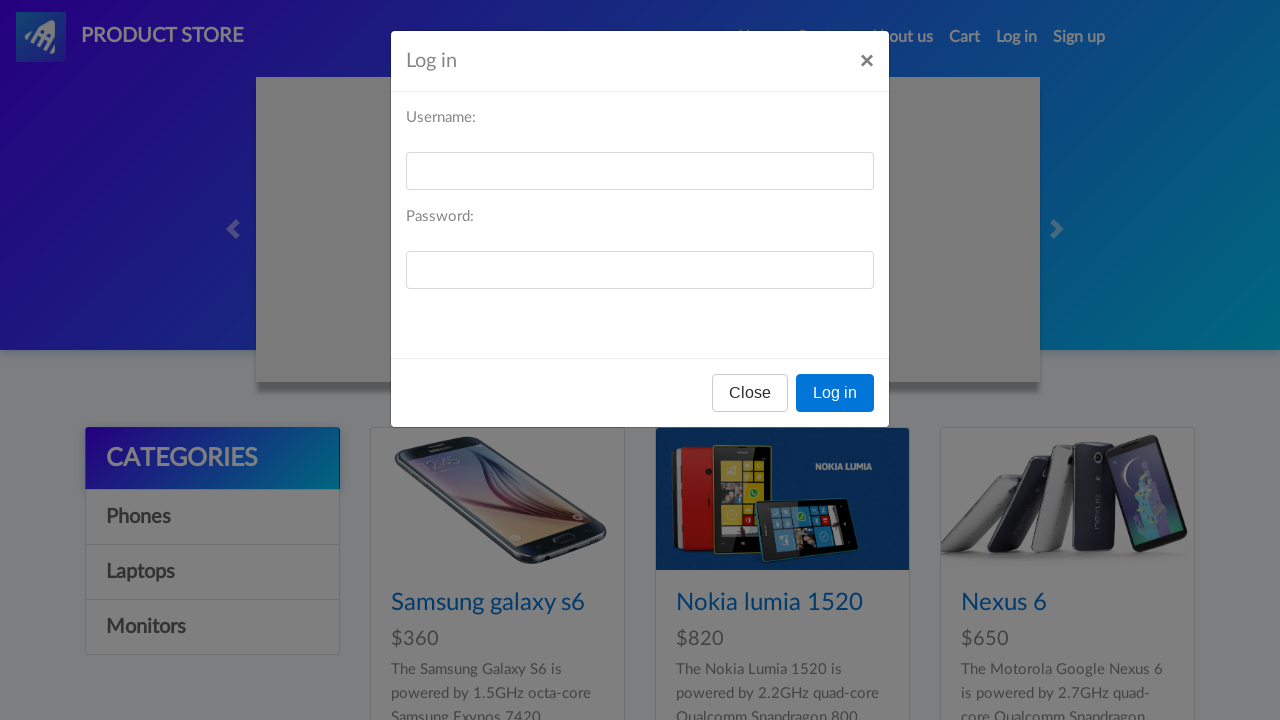